Tests reservation form by entering a guest name and verifying the page title remains on input page

Starting URL: http://example.selenium.jp/reserveApp

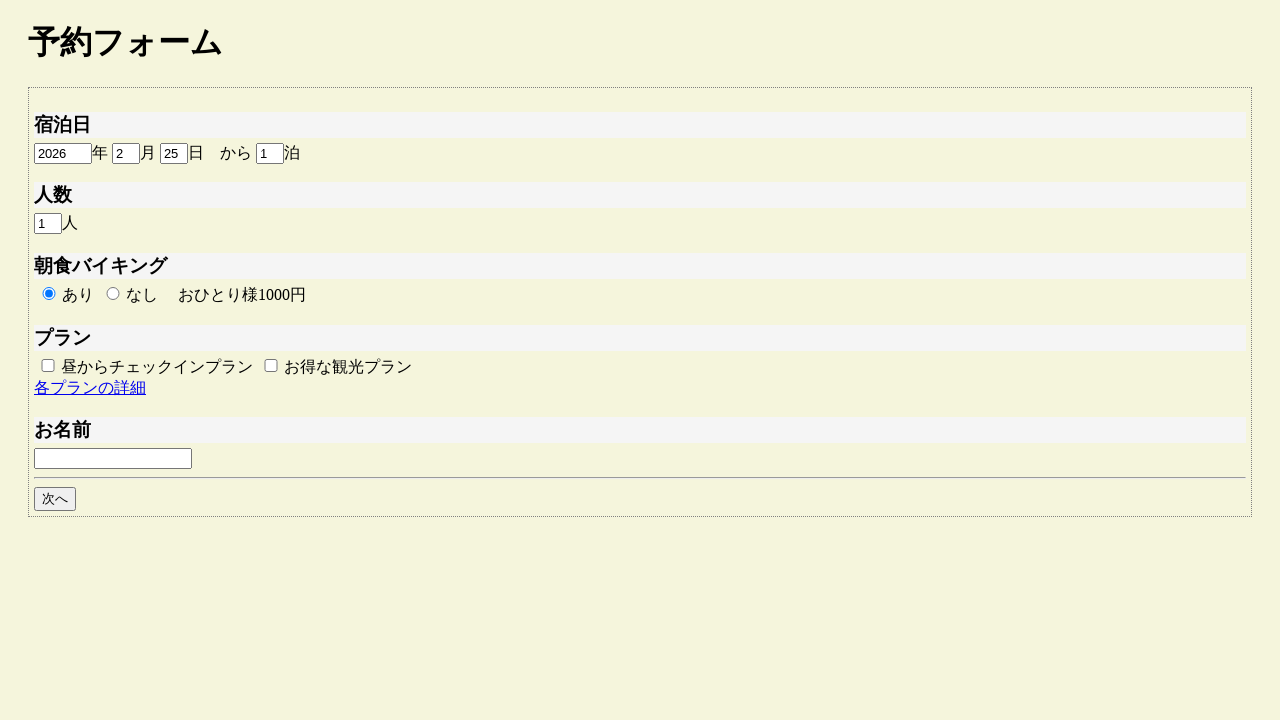

Filled guest name field with 'サンプル２ユーザ' on #guestname
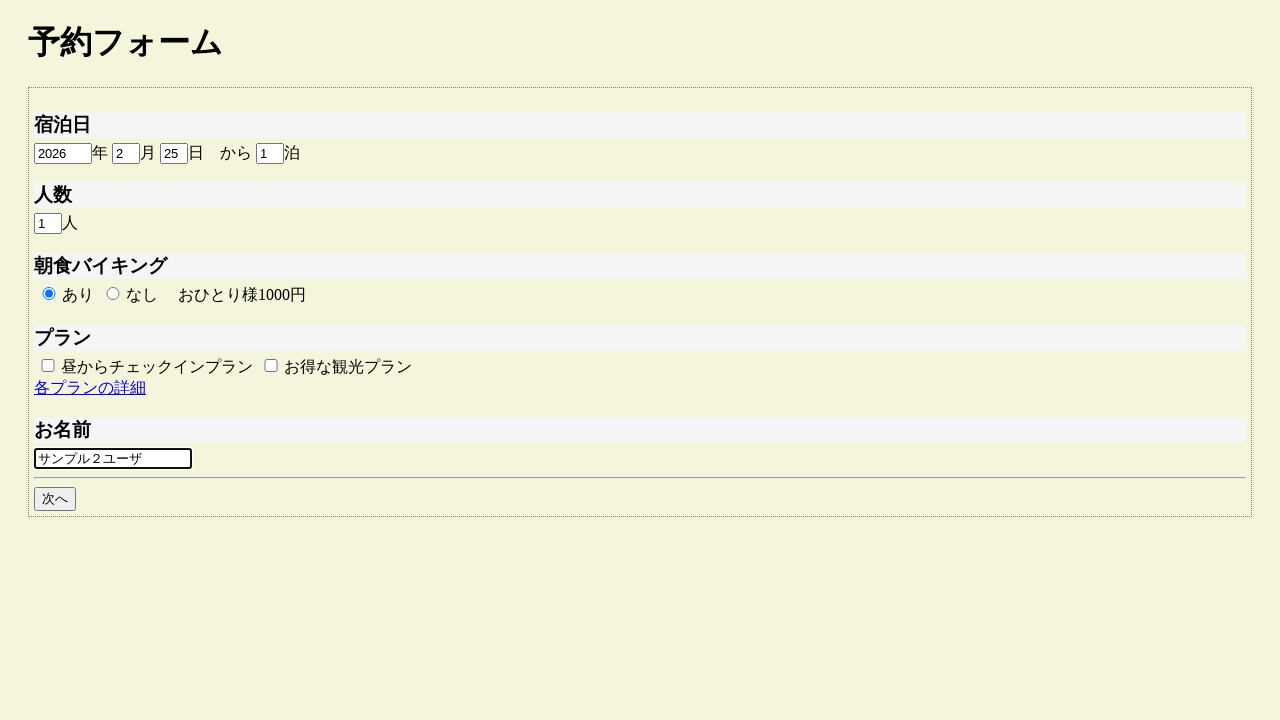

Waited 500ms for page processing
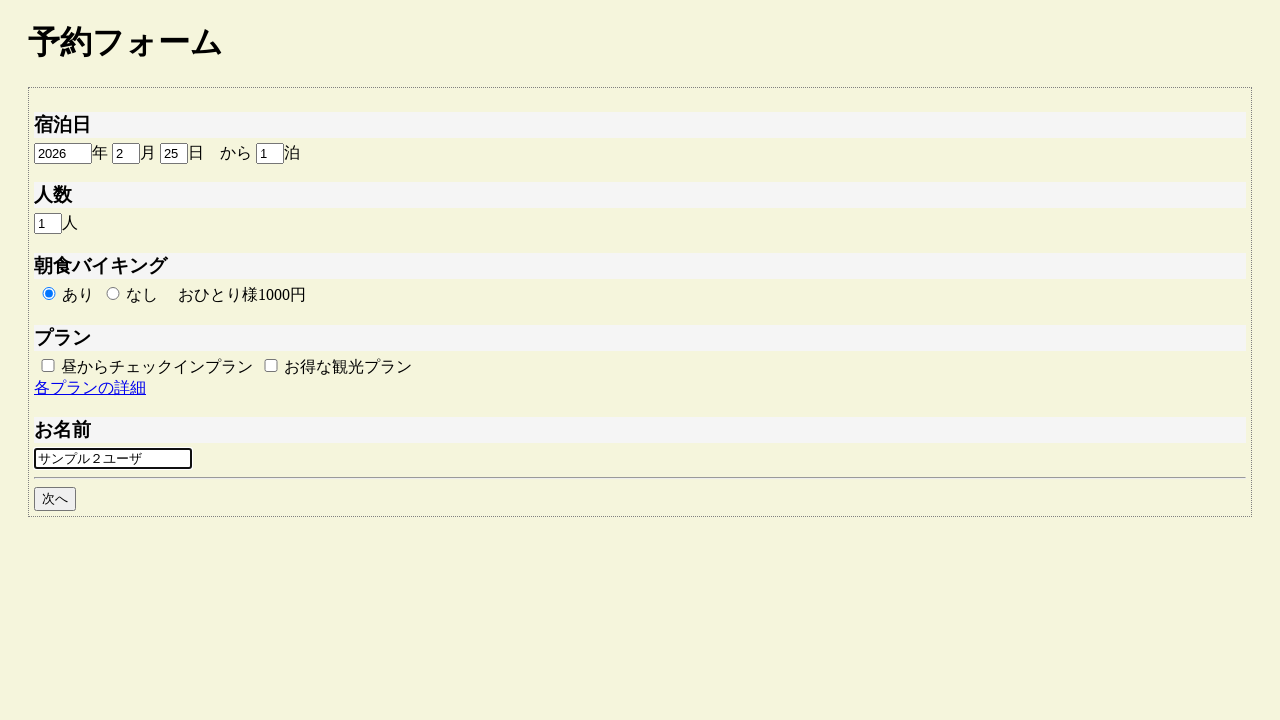

Verified page title contains '予約情報入力' - still on reservation input page
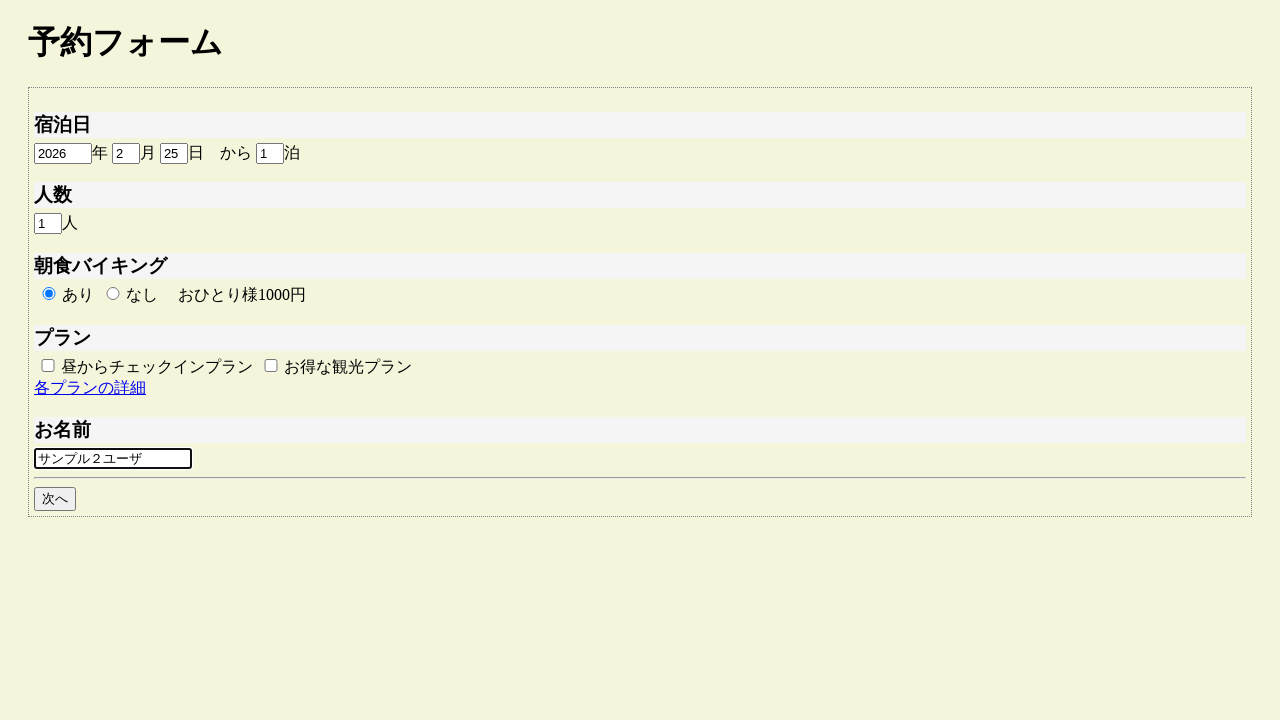

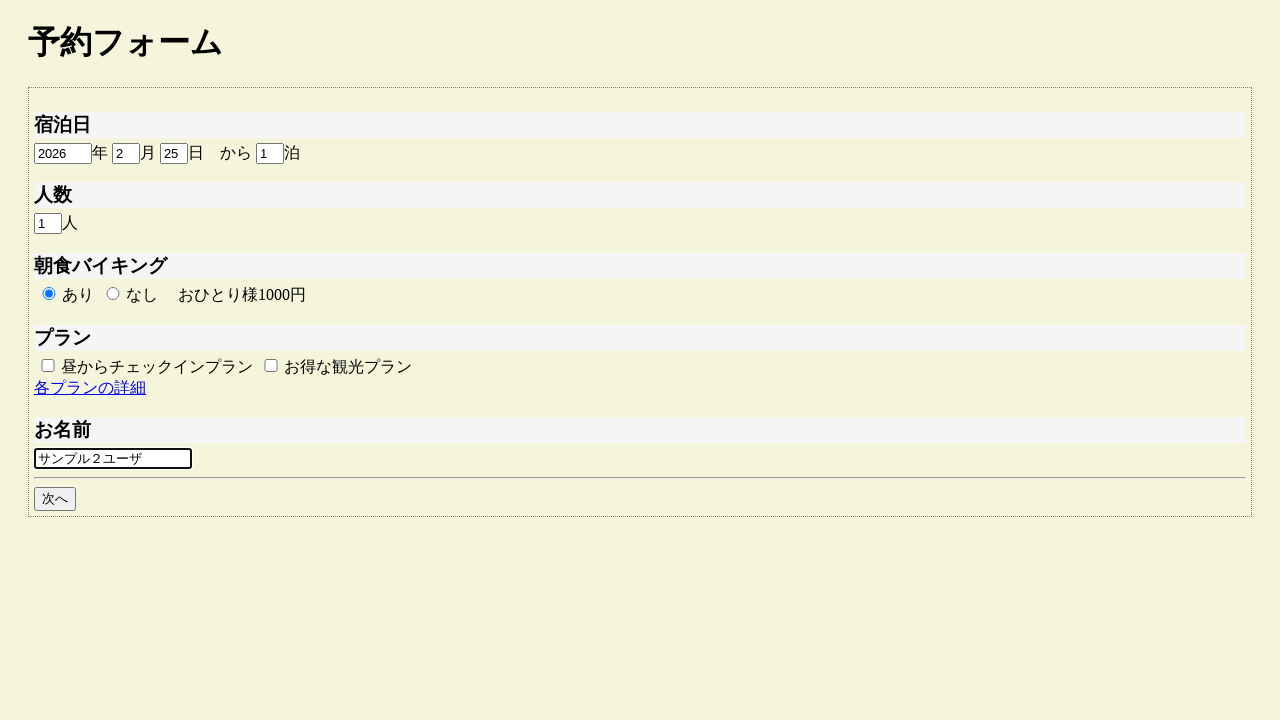